Clicks the "Legal" link in the footer and verifies navigation

Starting URL: https://news.ycombinator.com/

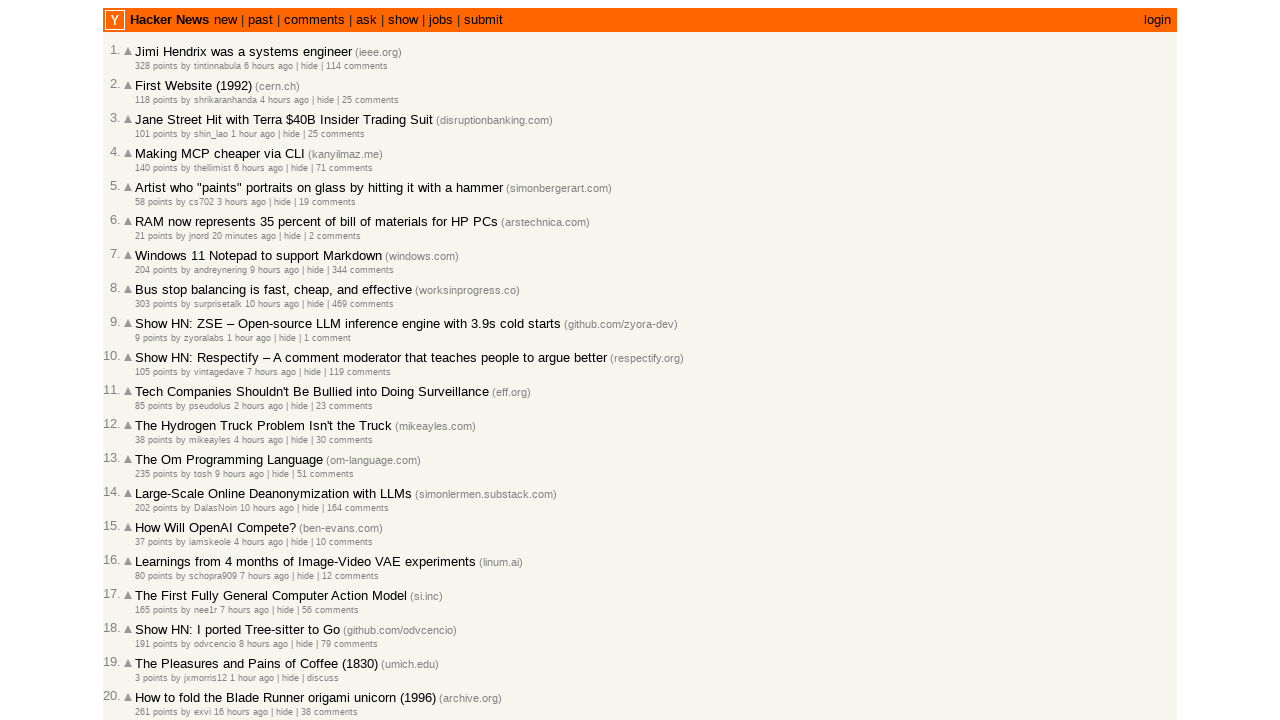

Navigated to https://news.ycombinator.com/
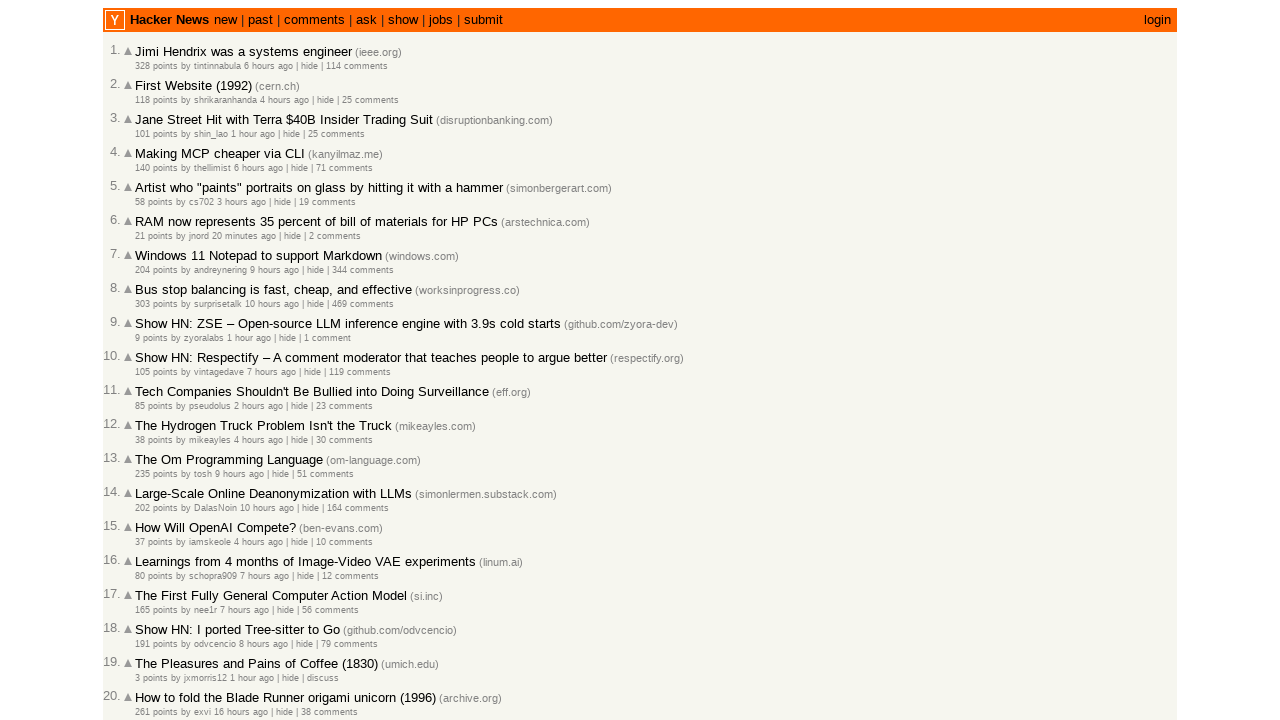

Clicked the 'Legal' link in the footer at (682, 657) on a:has-text('Legal')
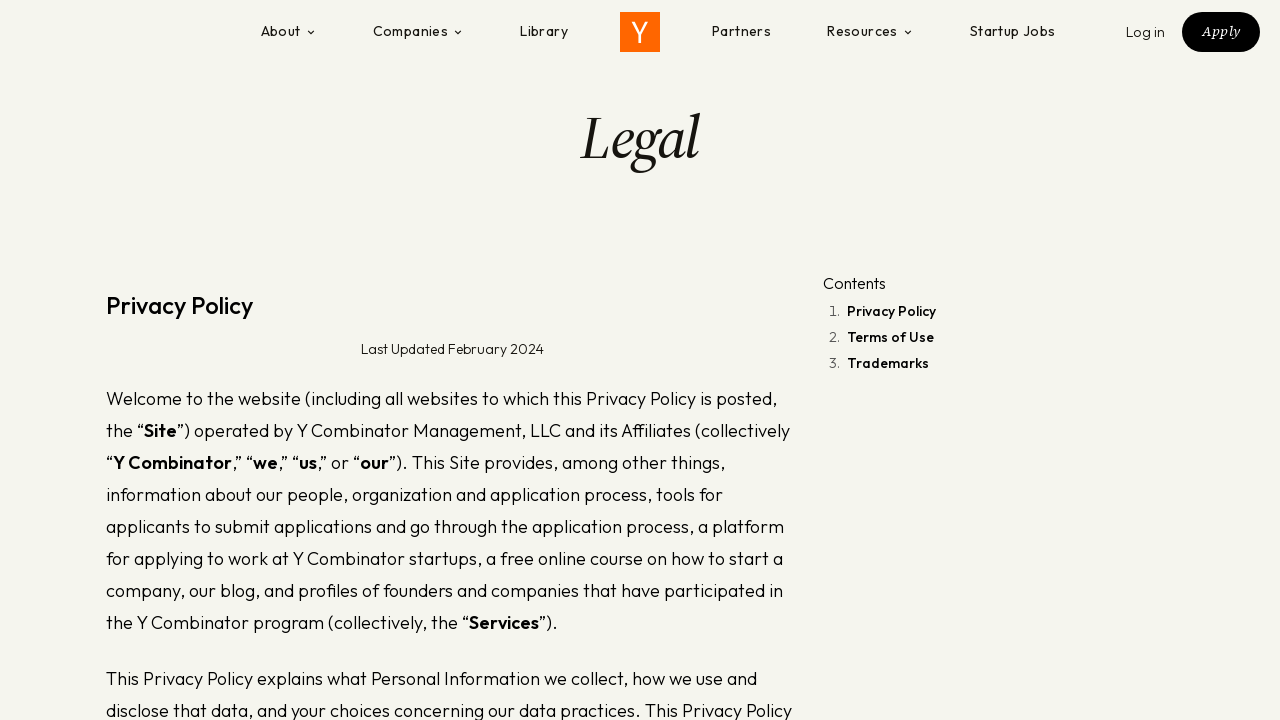

Waited for page to load after clicking Legal link
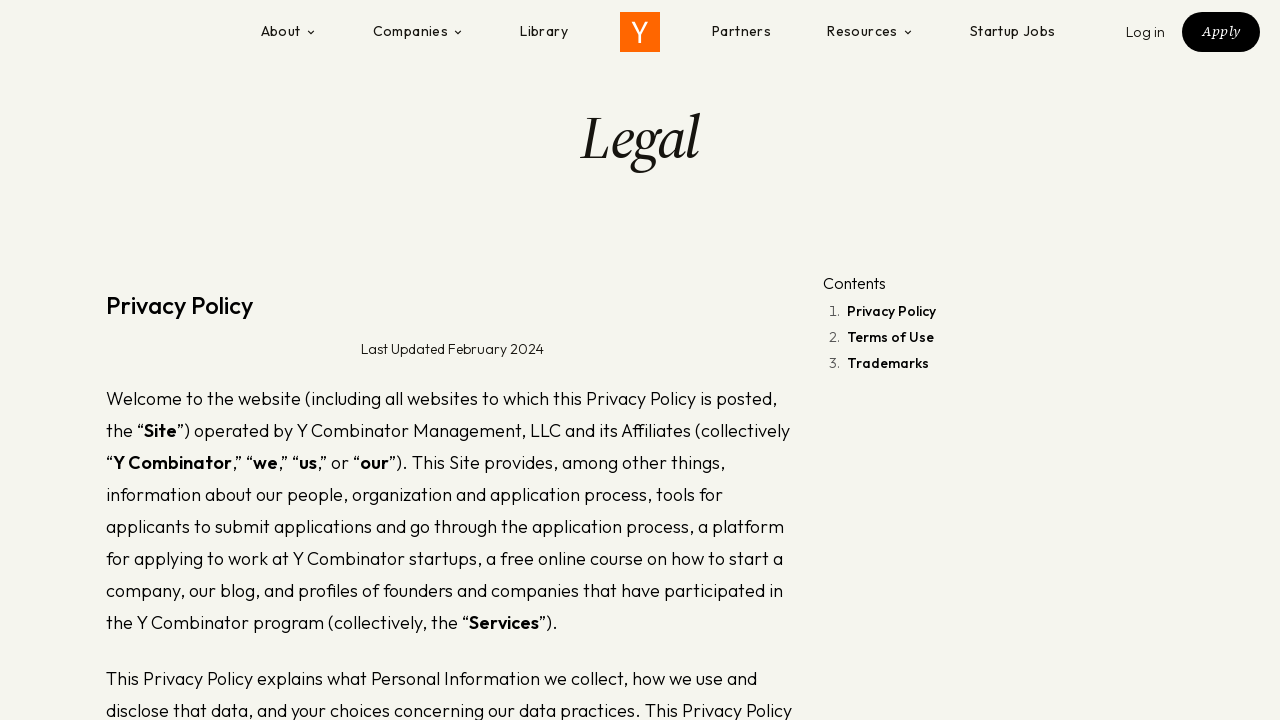

Verified navigation away from homepage to Legal page
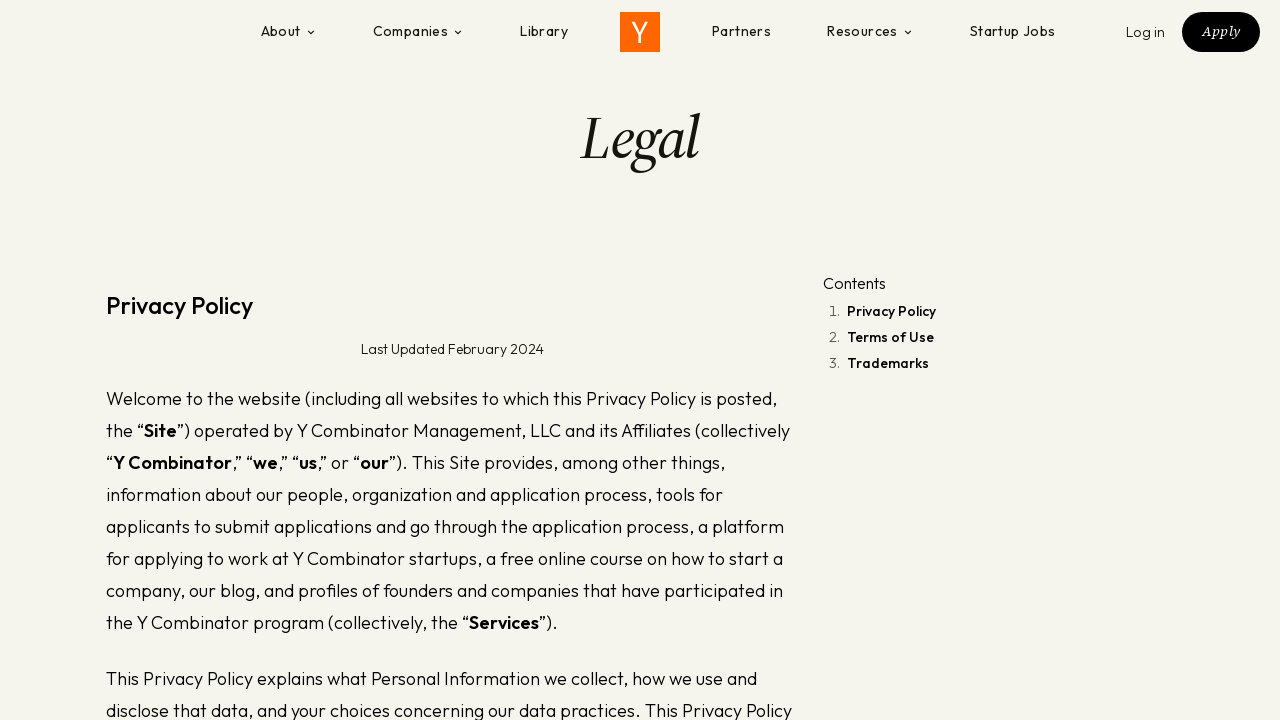

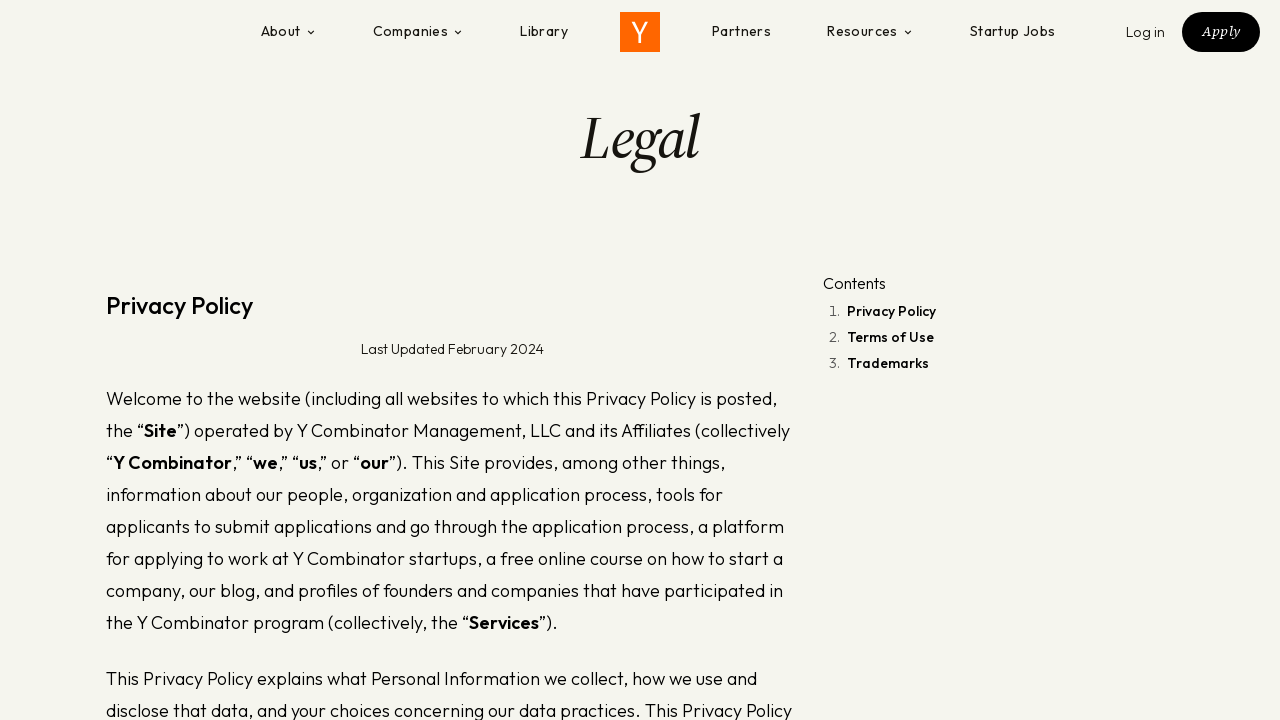